Tests simple JavaScript alert by clicking the button, reading the alert text, and accepting it

Starting URL: https://v1.training-support.net/selenium/javascript-alerts

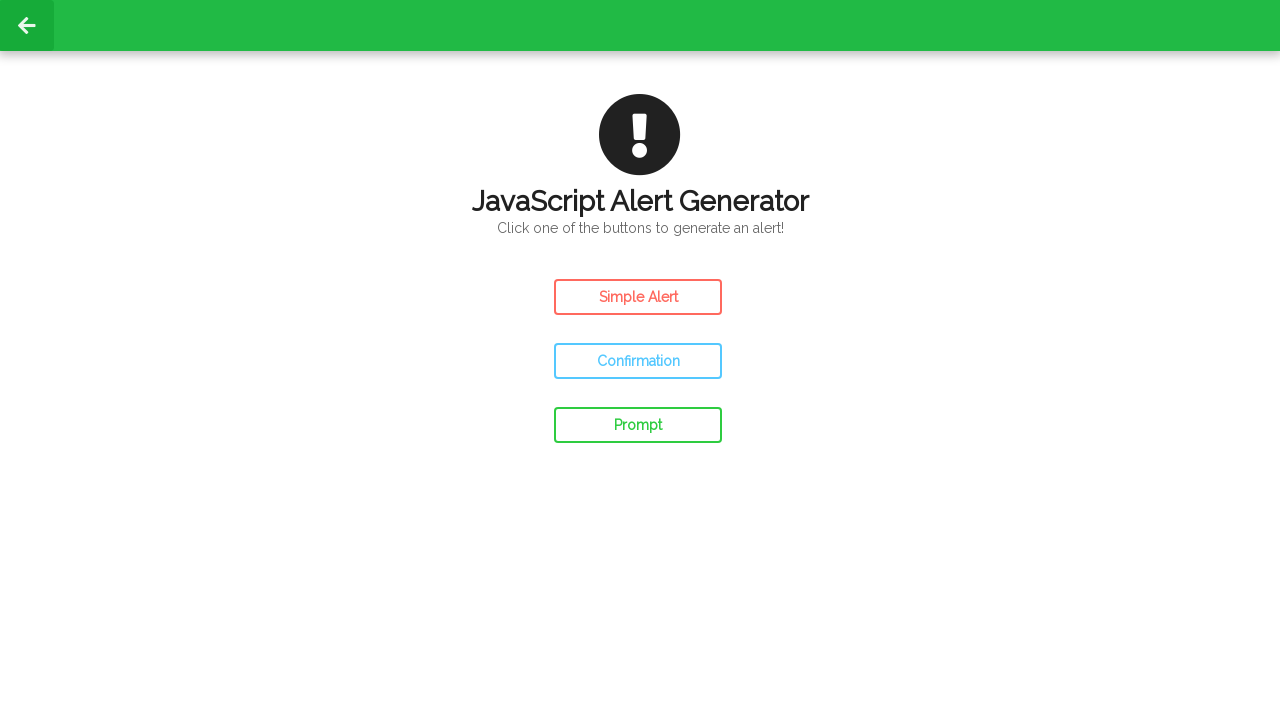

Clicked the Simple Alert button at (638, 297) on #simple
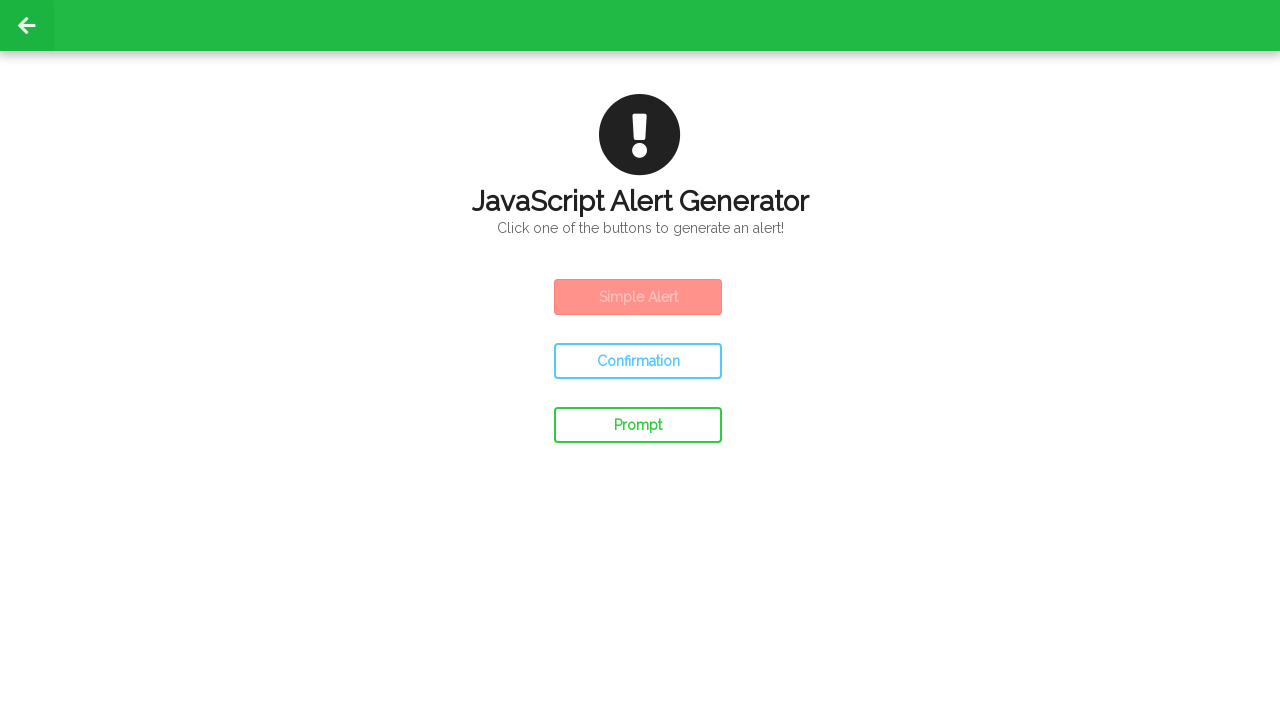

Set up dialog handler to accept the alert
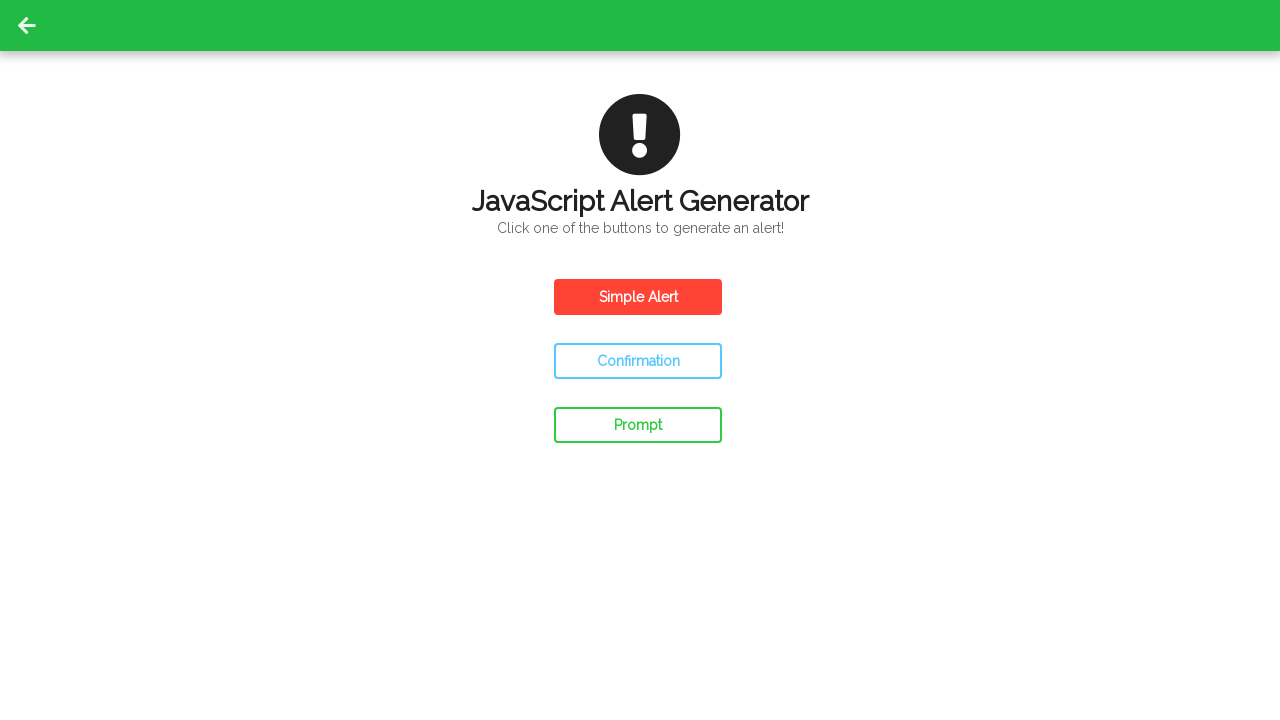

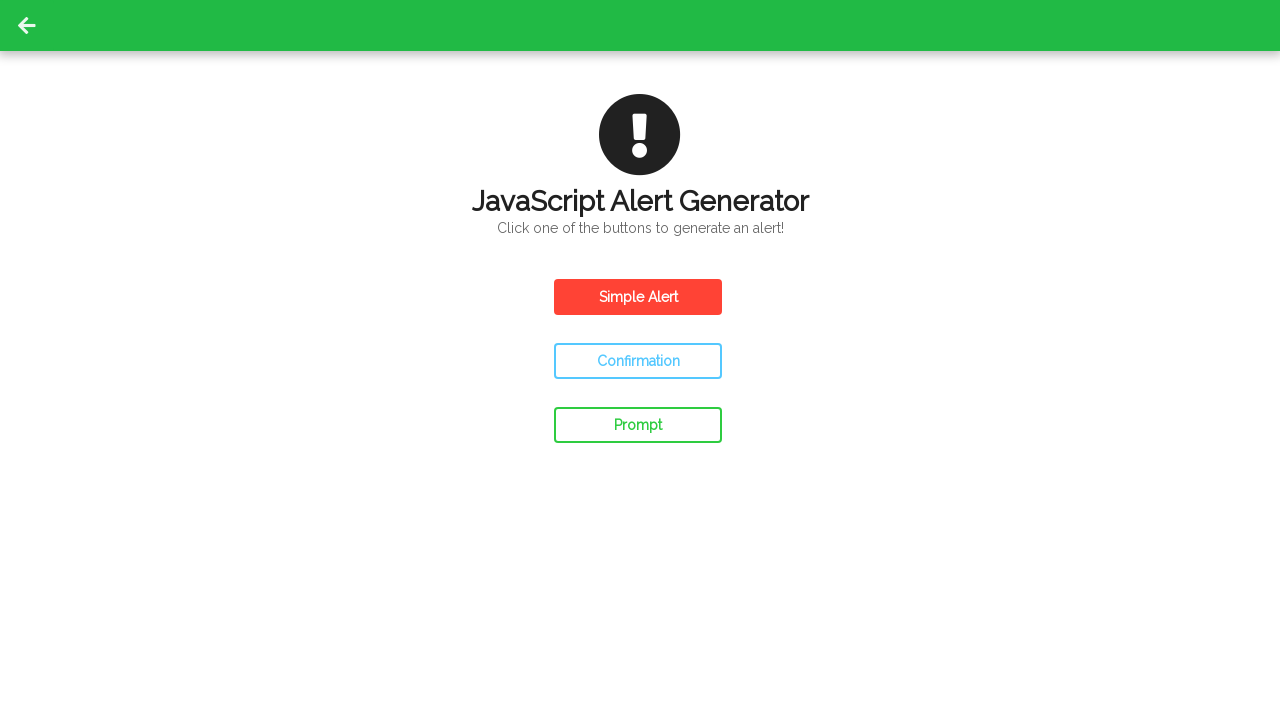